Tests scrolling to form elements and filling them with name and date values

Starting URL: https://formy-project.herokuapp.com/scroll

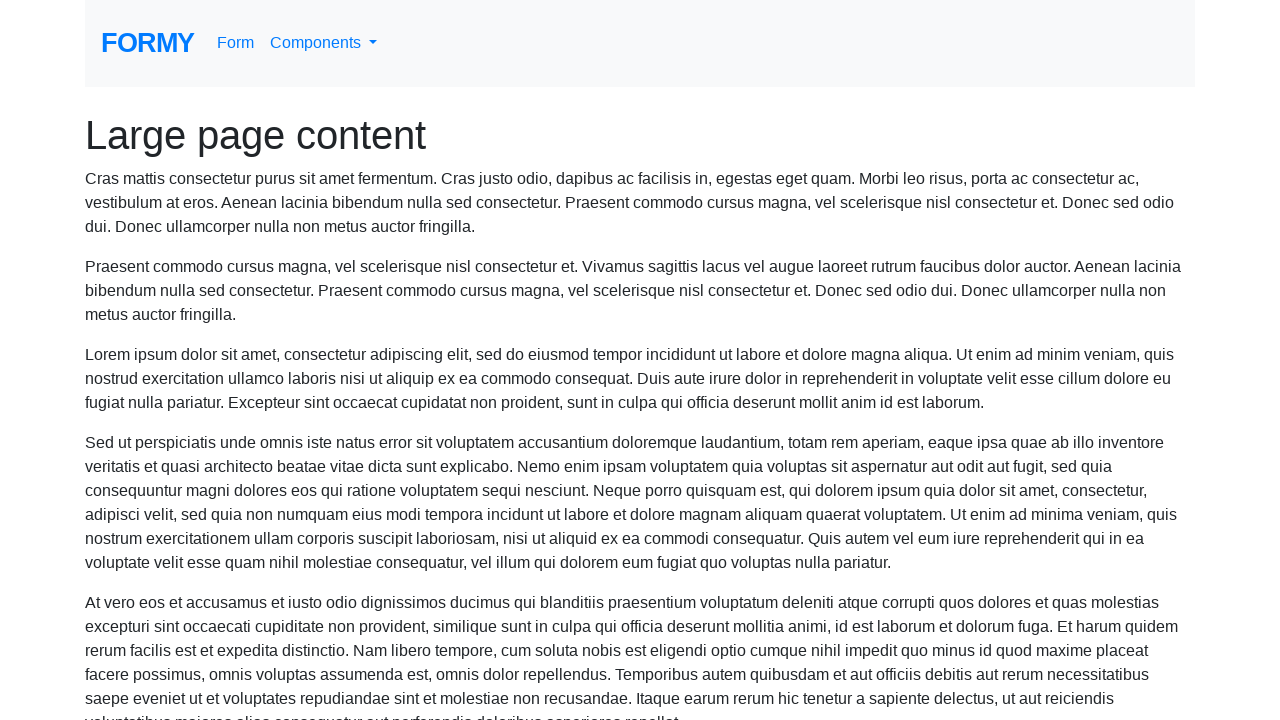

Located the name field element
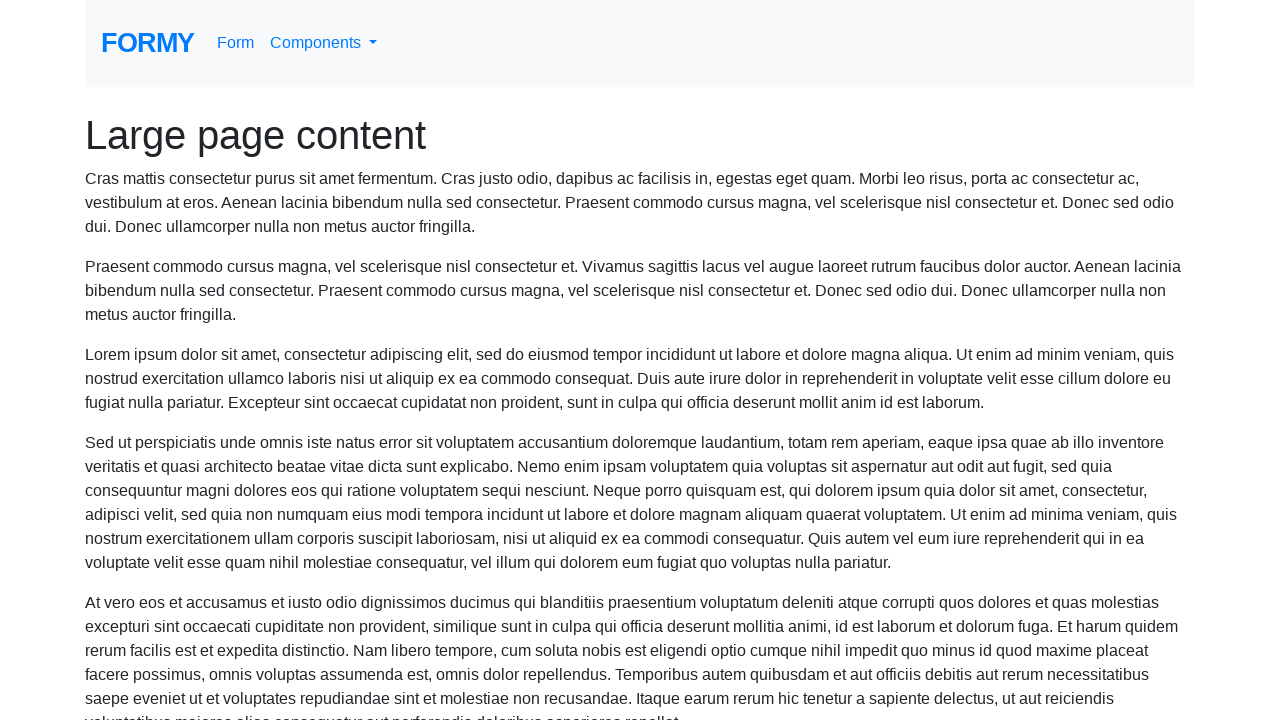

Scrolled to name field
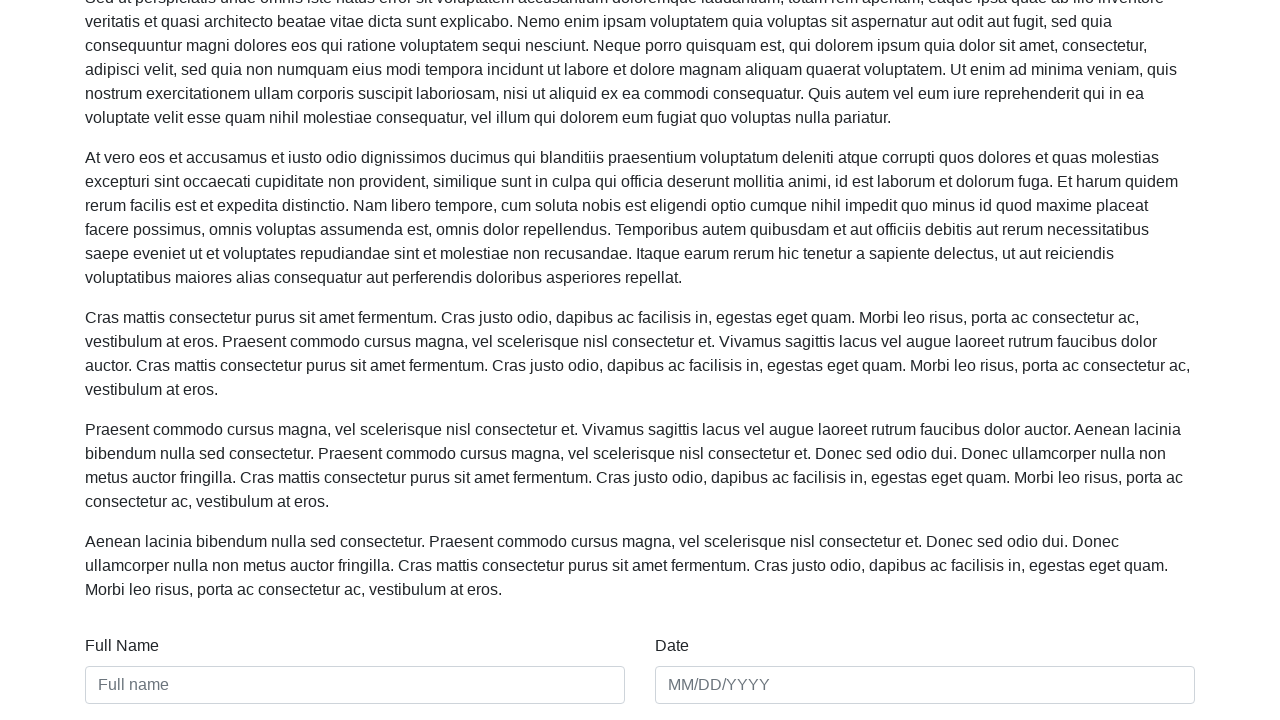

Filled name field with 'Lisa' on #name
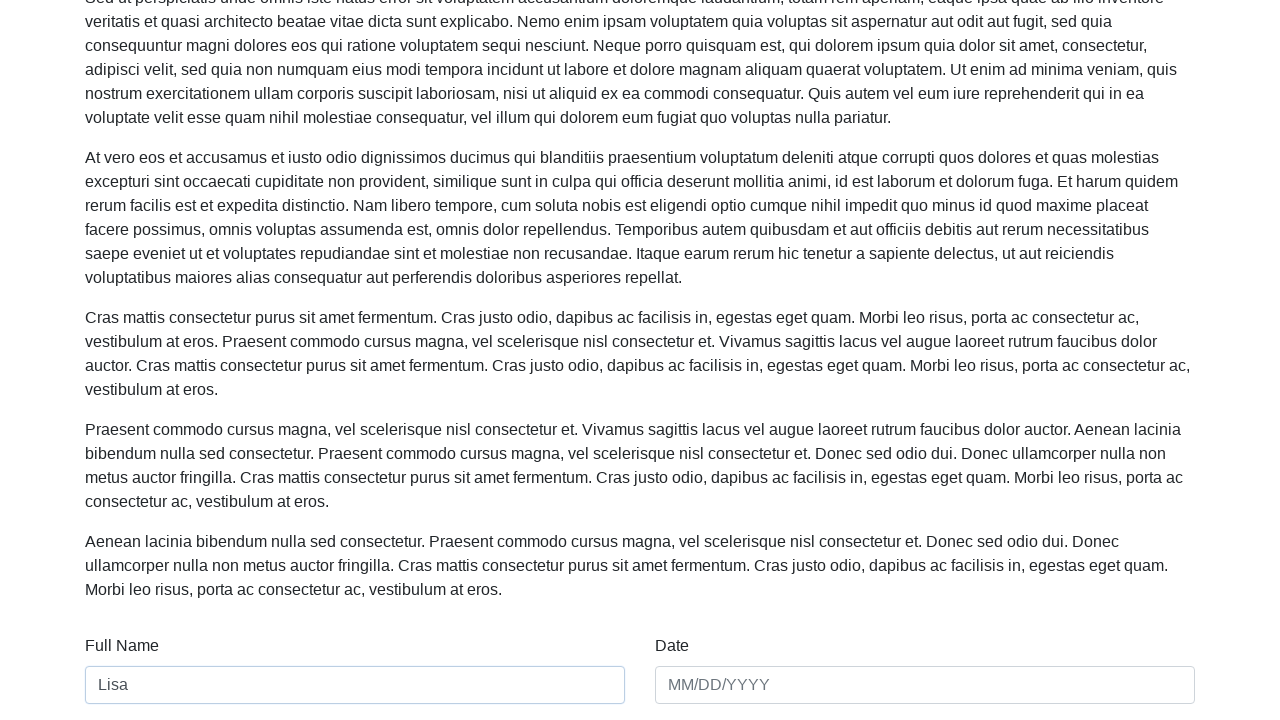

Filled date field with '01/08/2021' on #date
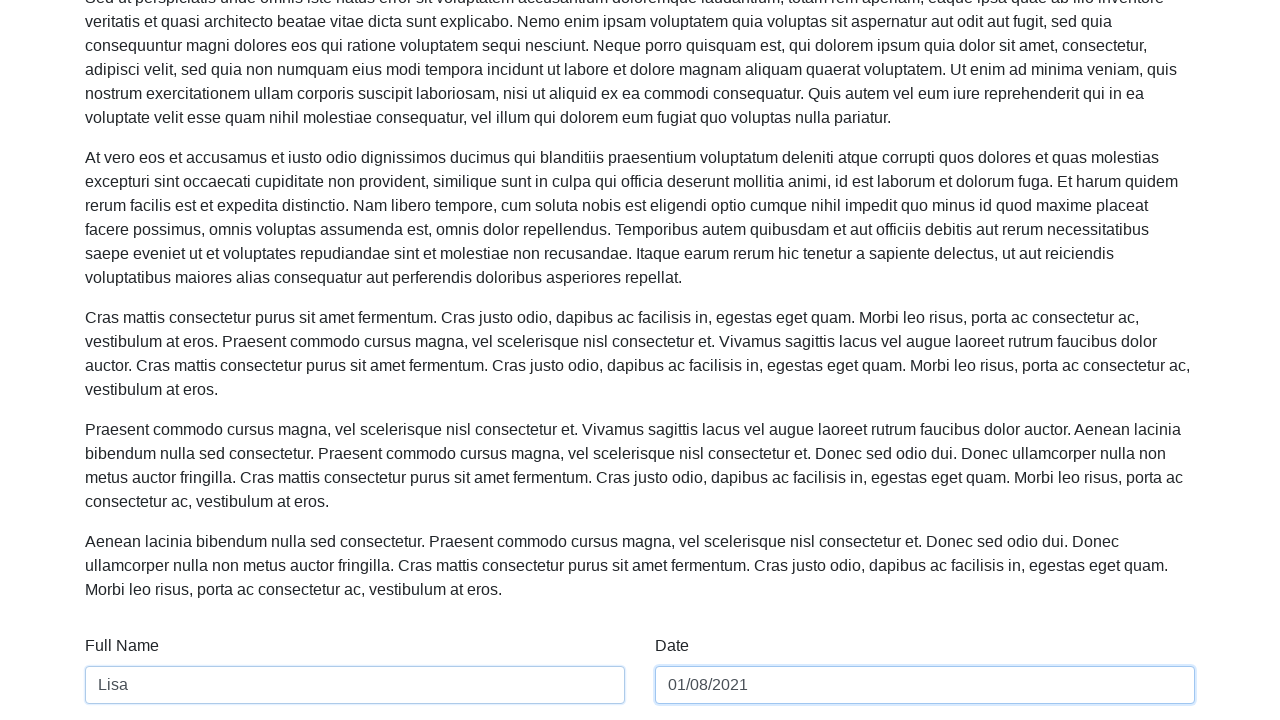

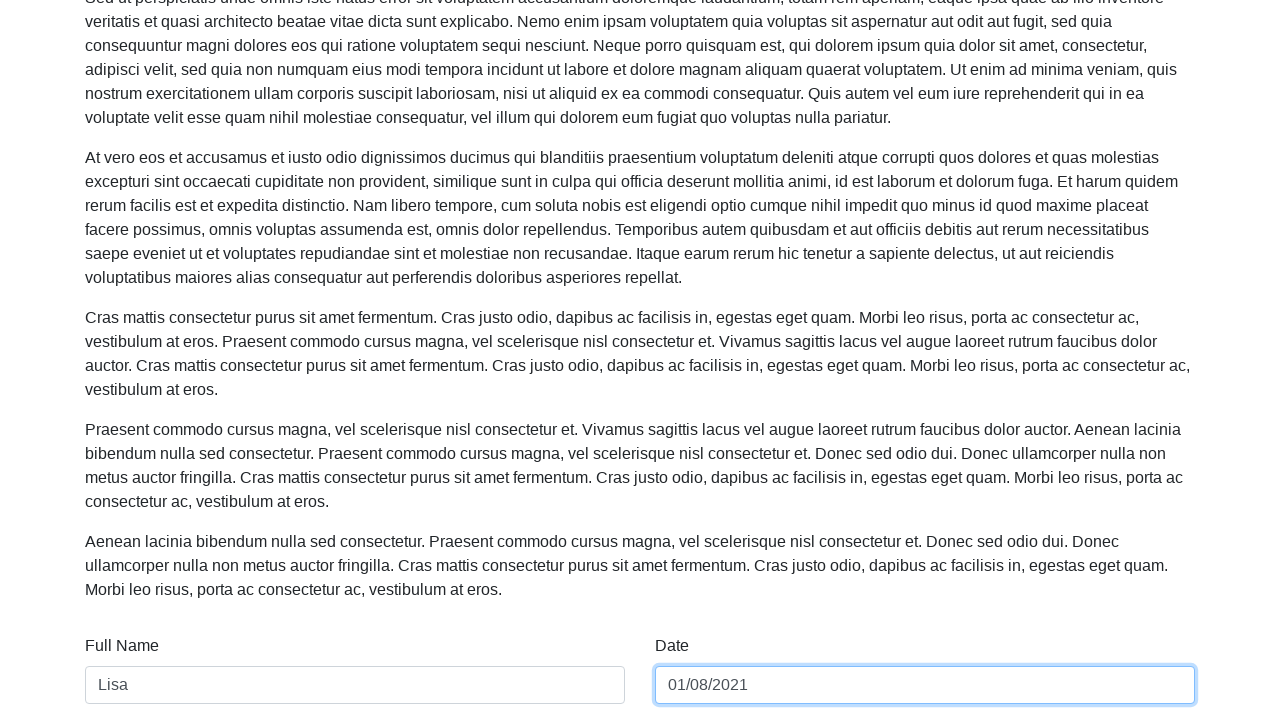